Tests mouse hover functionality by hovering over an element to reveal a hidden menu and clicking on the reload option

Starting URL: https://www.letskodeit.com/practice

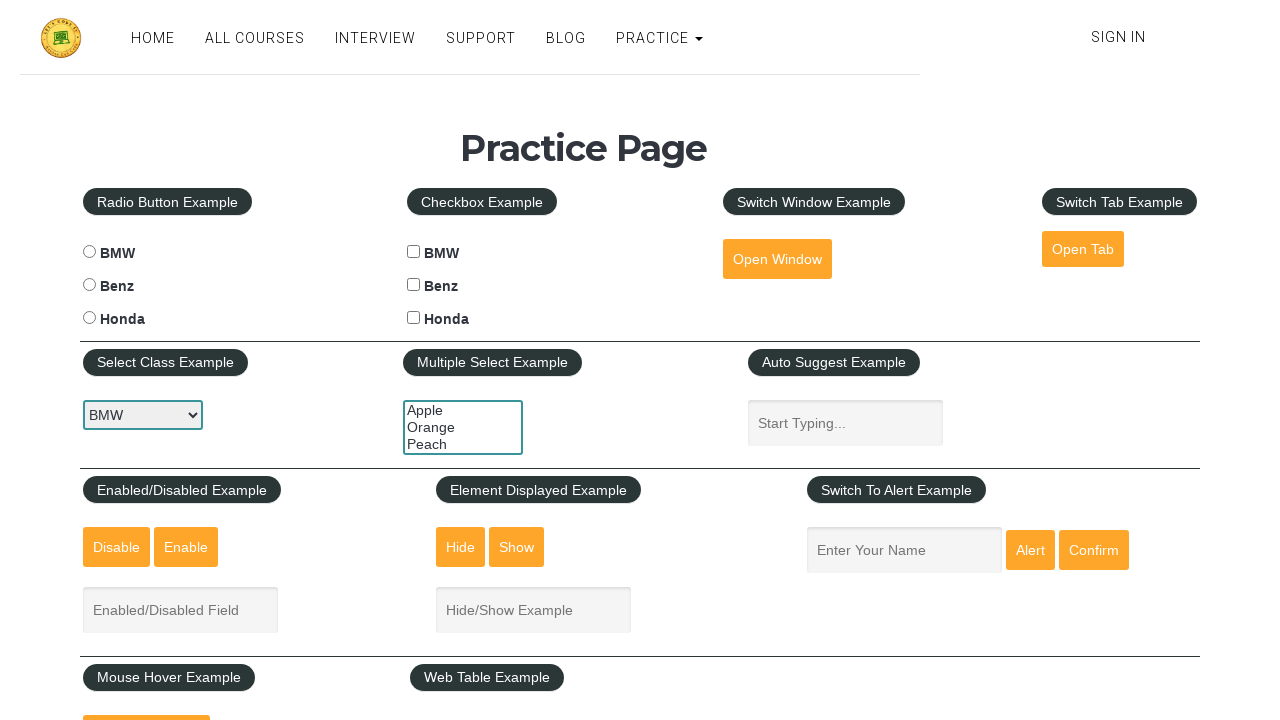

Scrolled down 300 pixels to make mouse-hover element visible
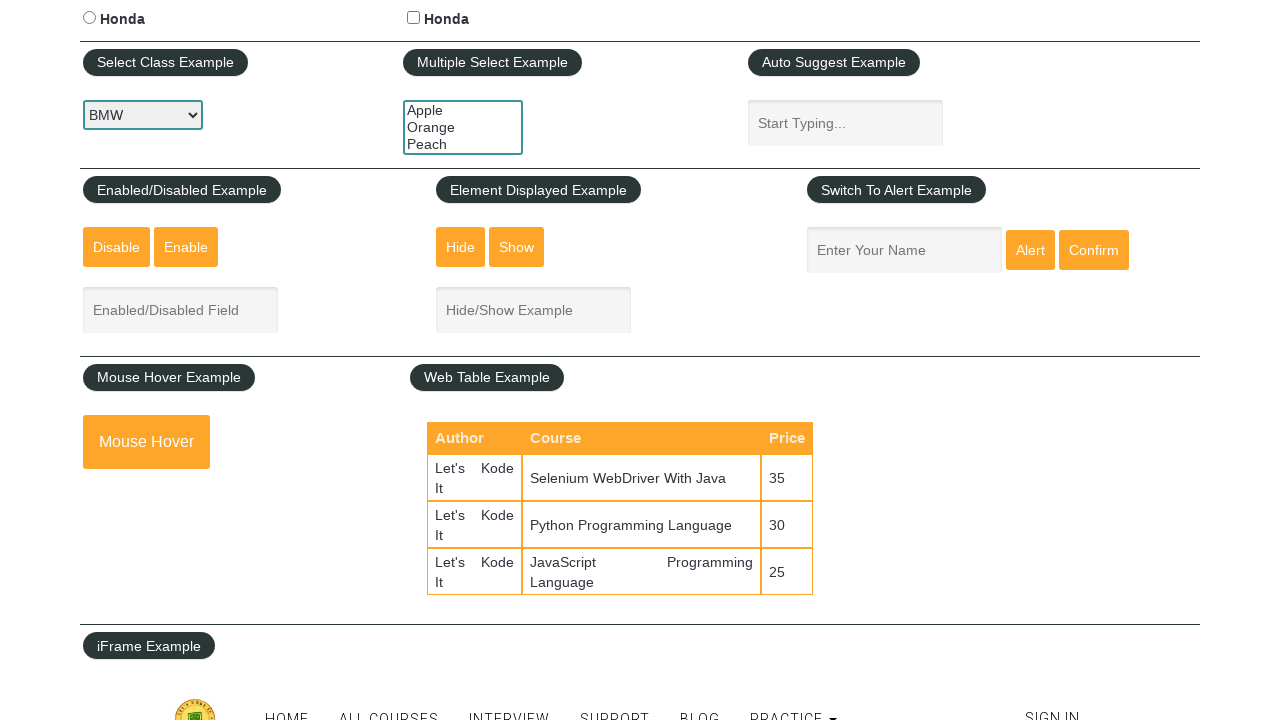

Waited 1 second for scroll to complete
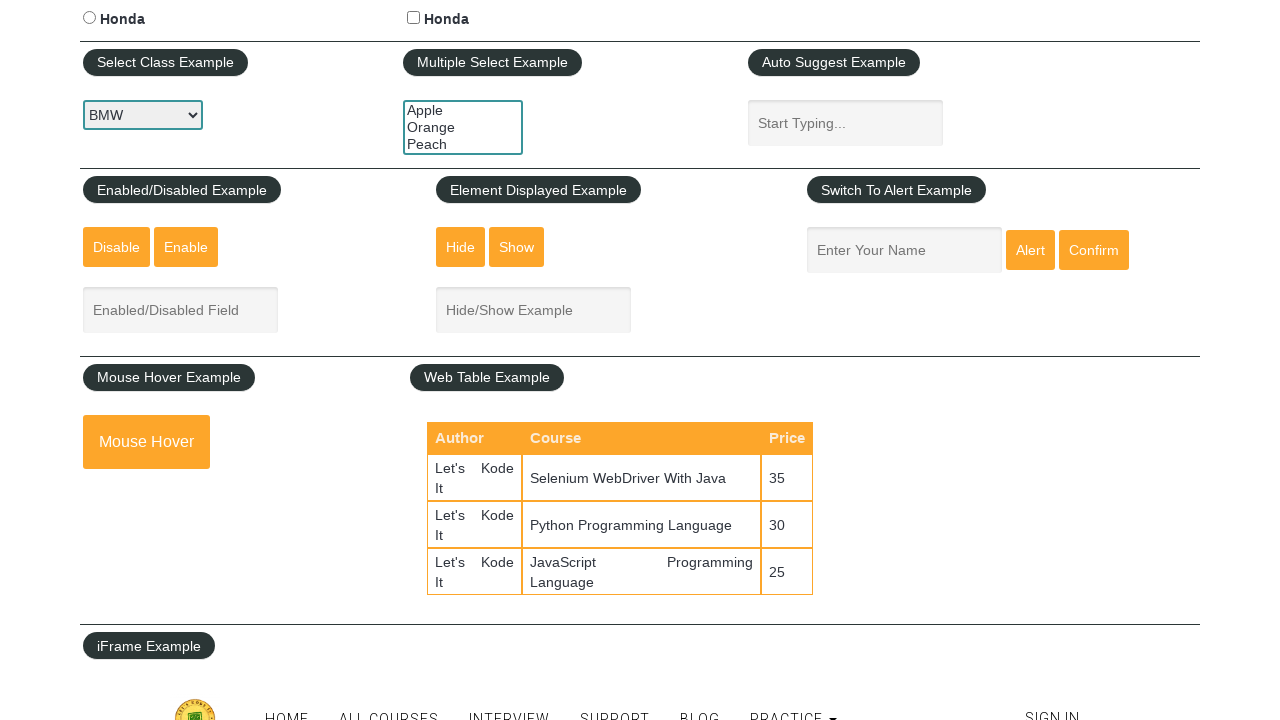

Hovered over mouse-hover element to reveal hidden menu at (169, 442) on xpath=//div[@class='mouse-hover']
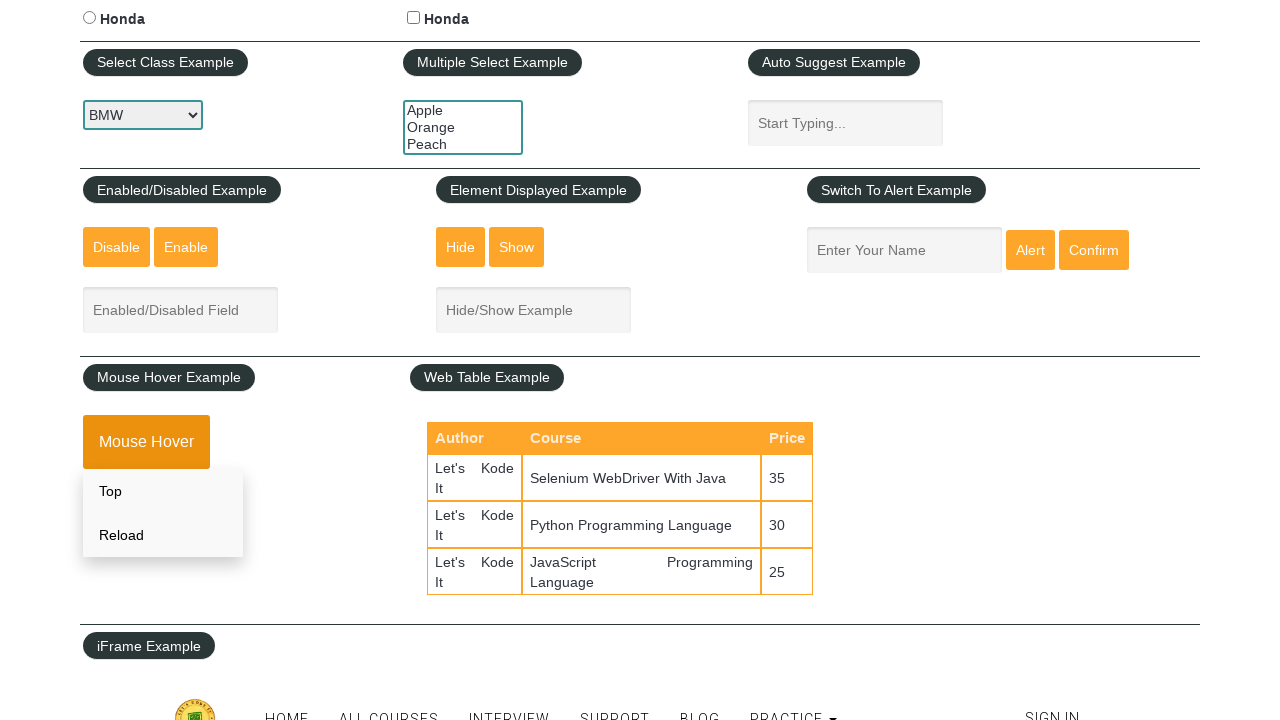

Waited 1 second for hover menu to appear
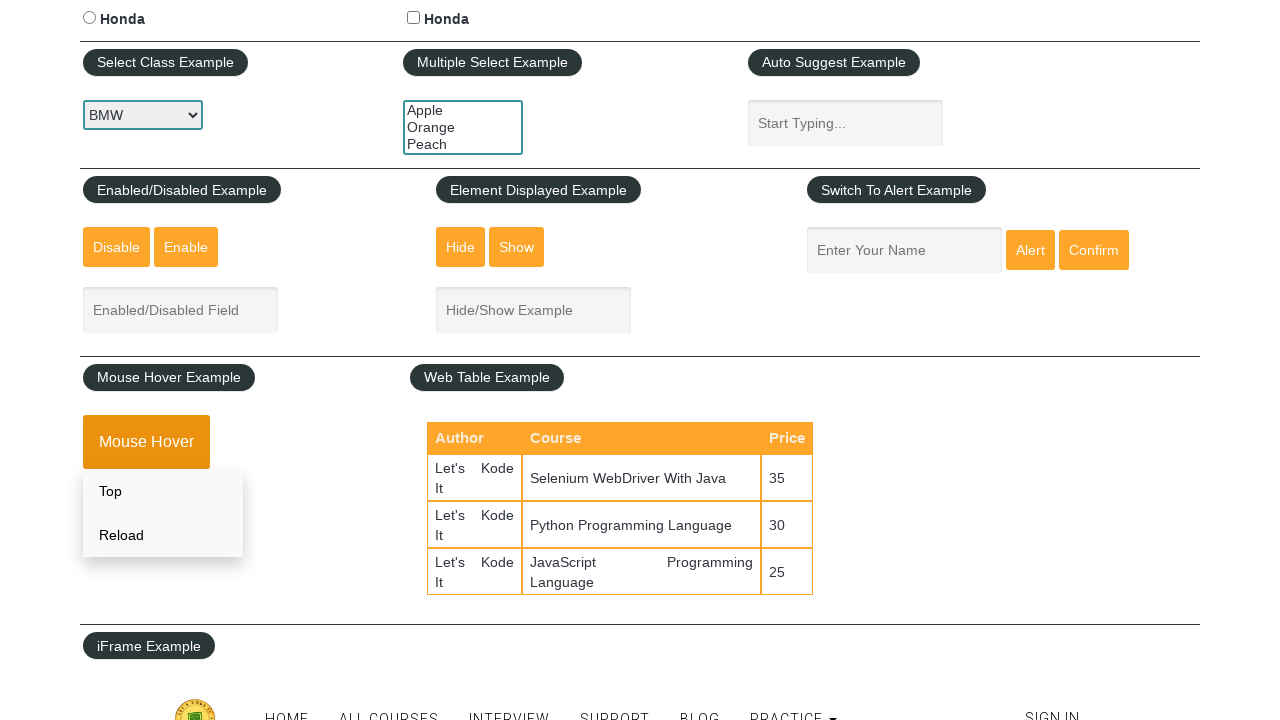

Clicked on reload option in the hover menu at (163, 535) on xpath=//div[@class='mouse-hover']/div/a[2]
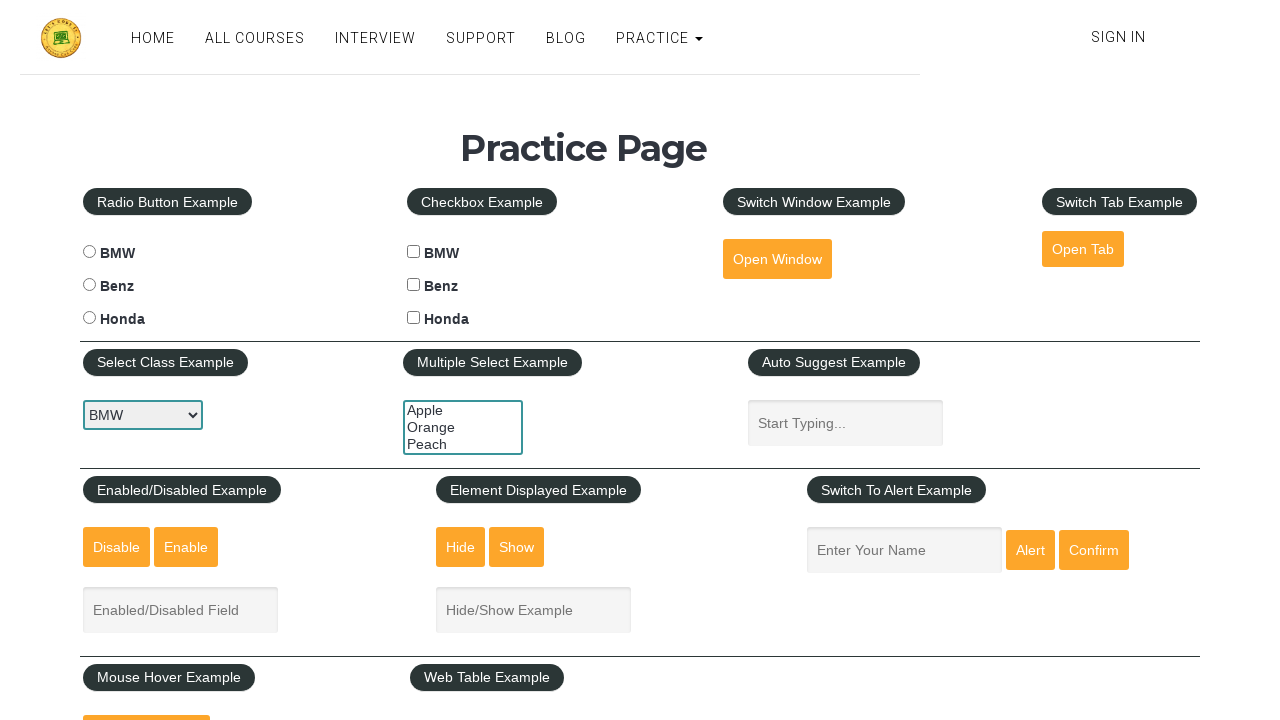

Waited 1 second after clicking reload option
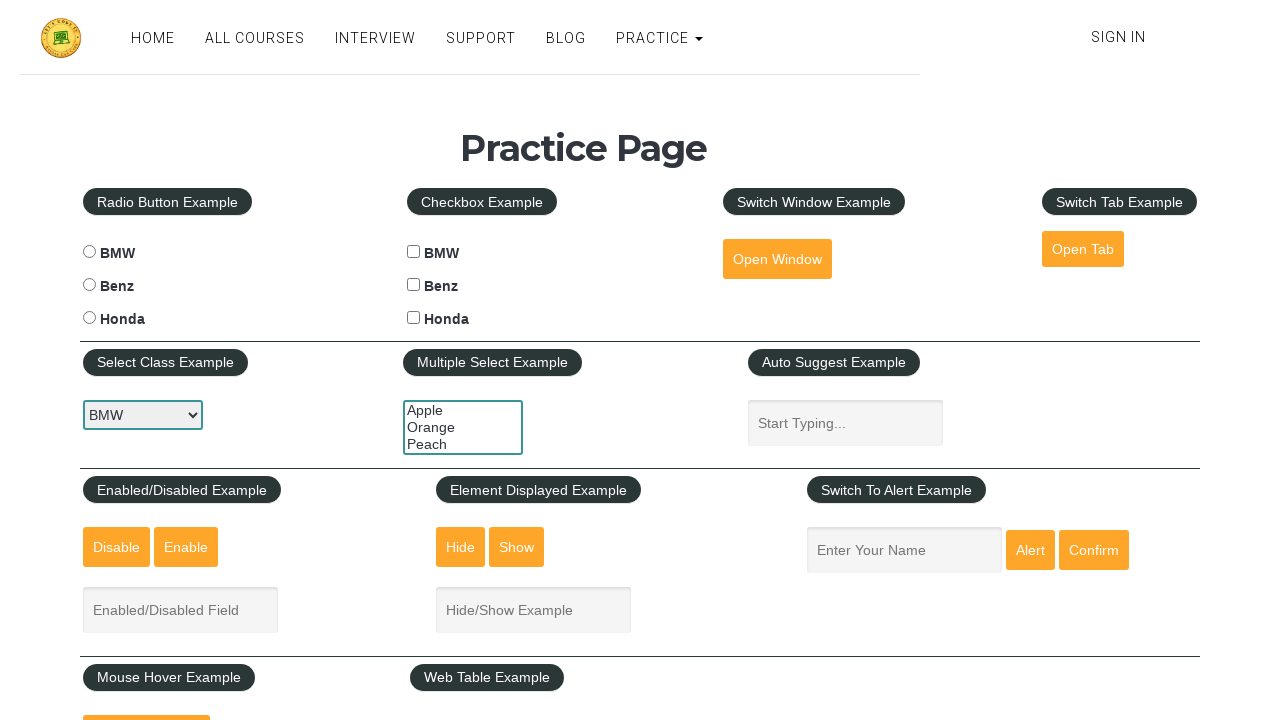

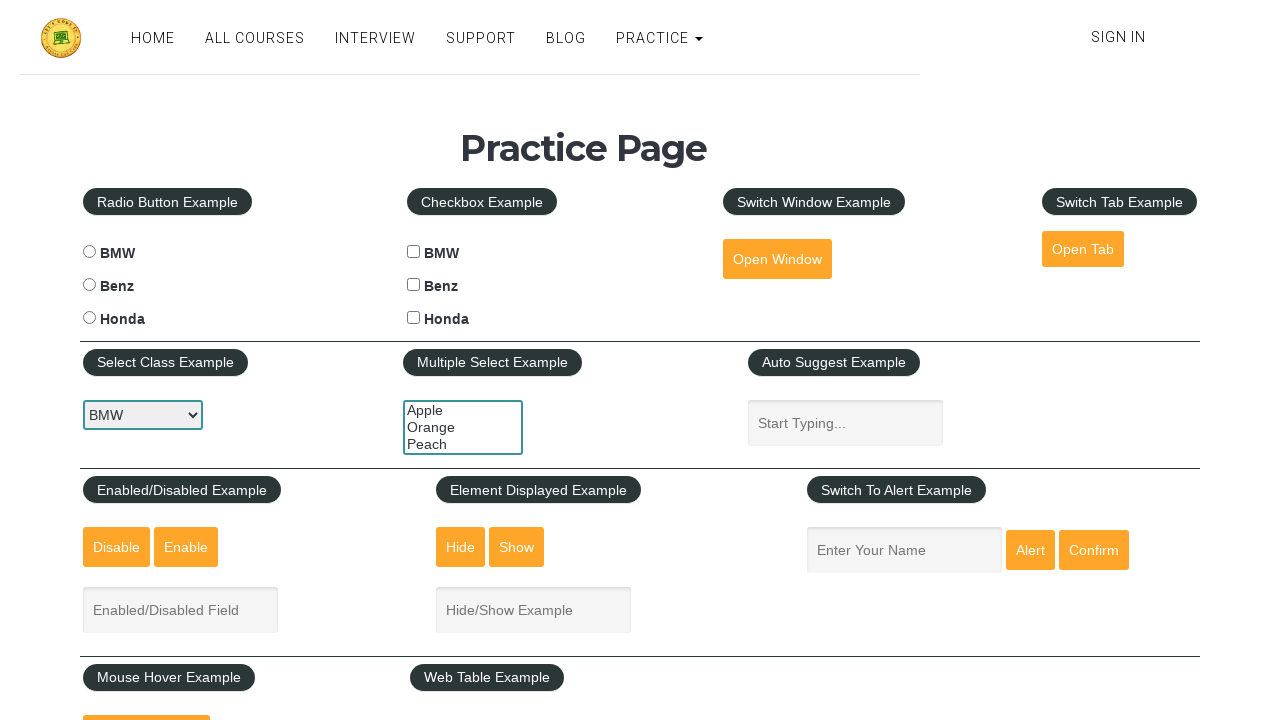